Tests a registration form by filling in first name, last name, and email fields, then submitting the form and verifying successful registration

Starting URL: http://suninjuly.github.io/registration1.html

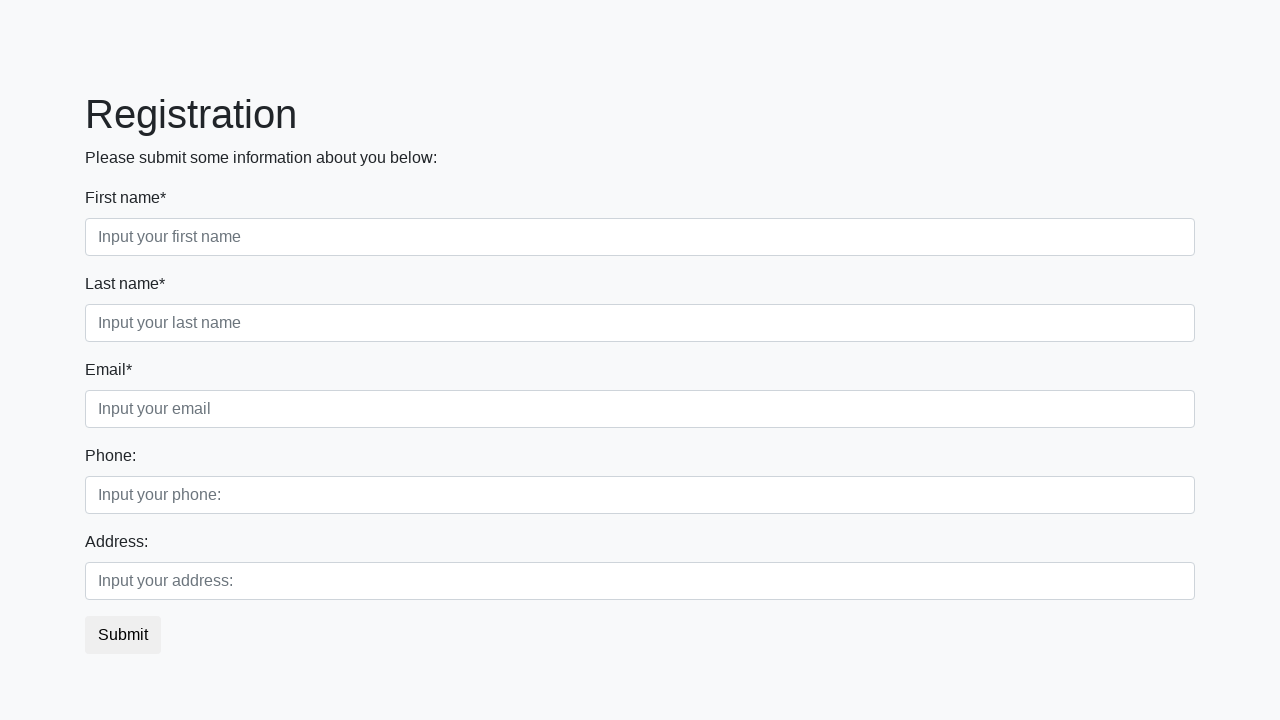

Navigated to registration form page
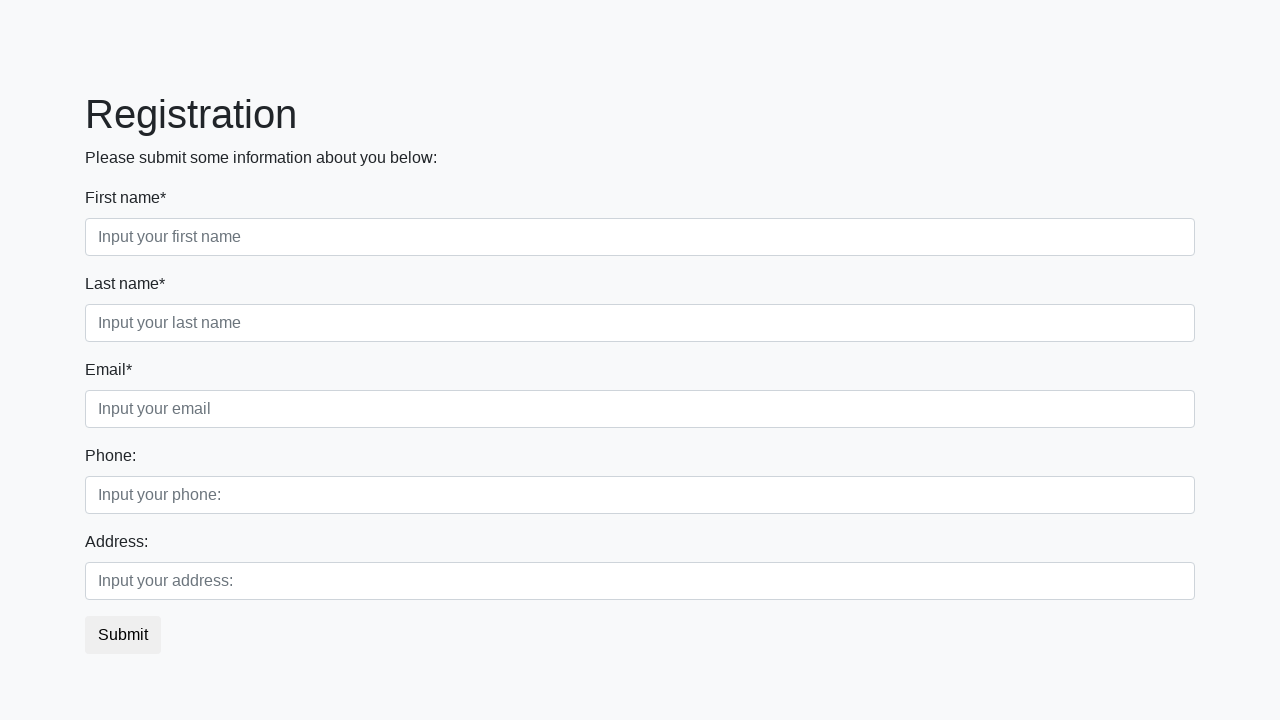

Filled first name field with 'First name' on [placeholder="Input your first name"]
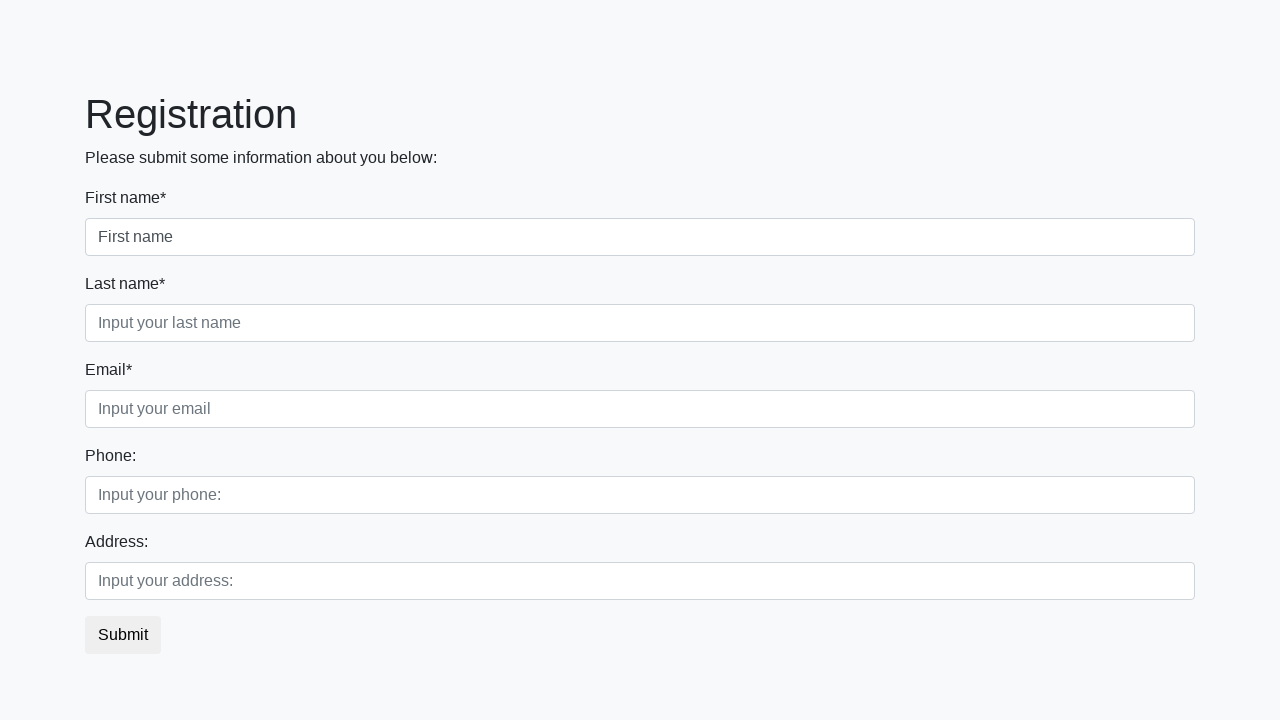

Filled last name field with 'Last name' on [placeholder="Input your last name"]
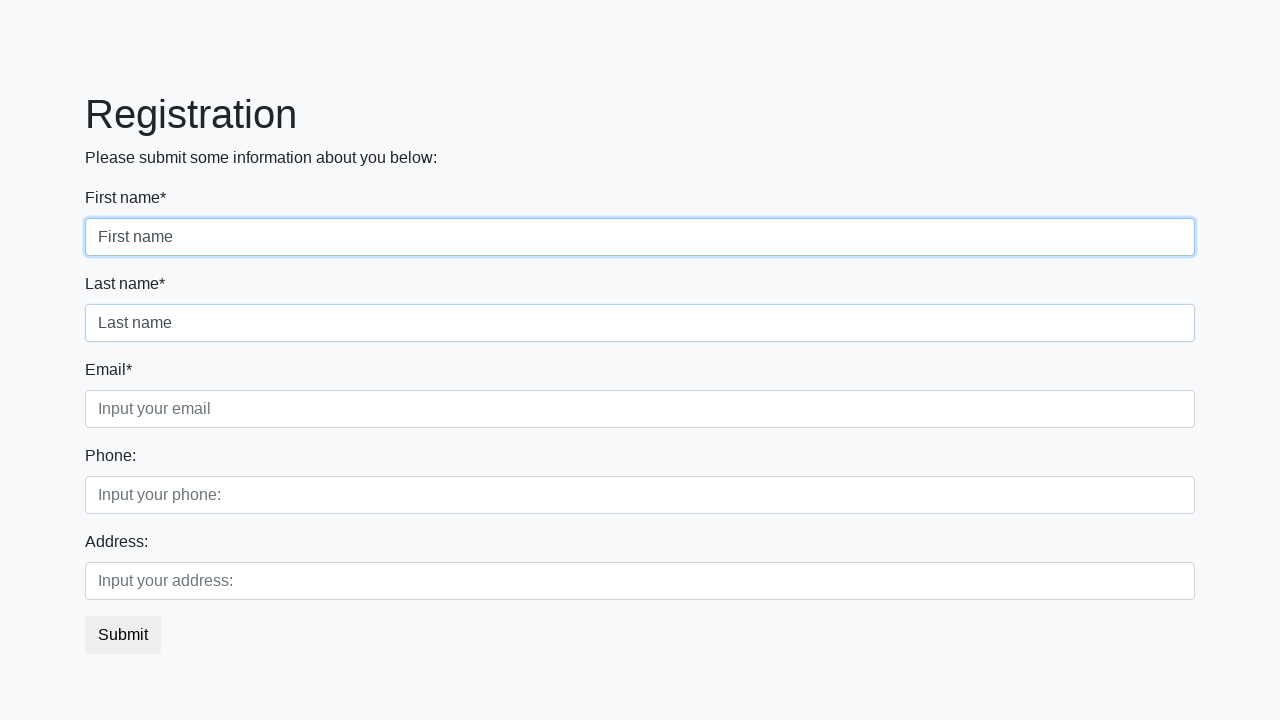

Filled email field with 'Email' on [placeholder="Input your email"]
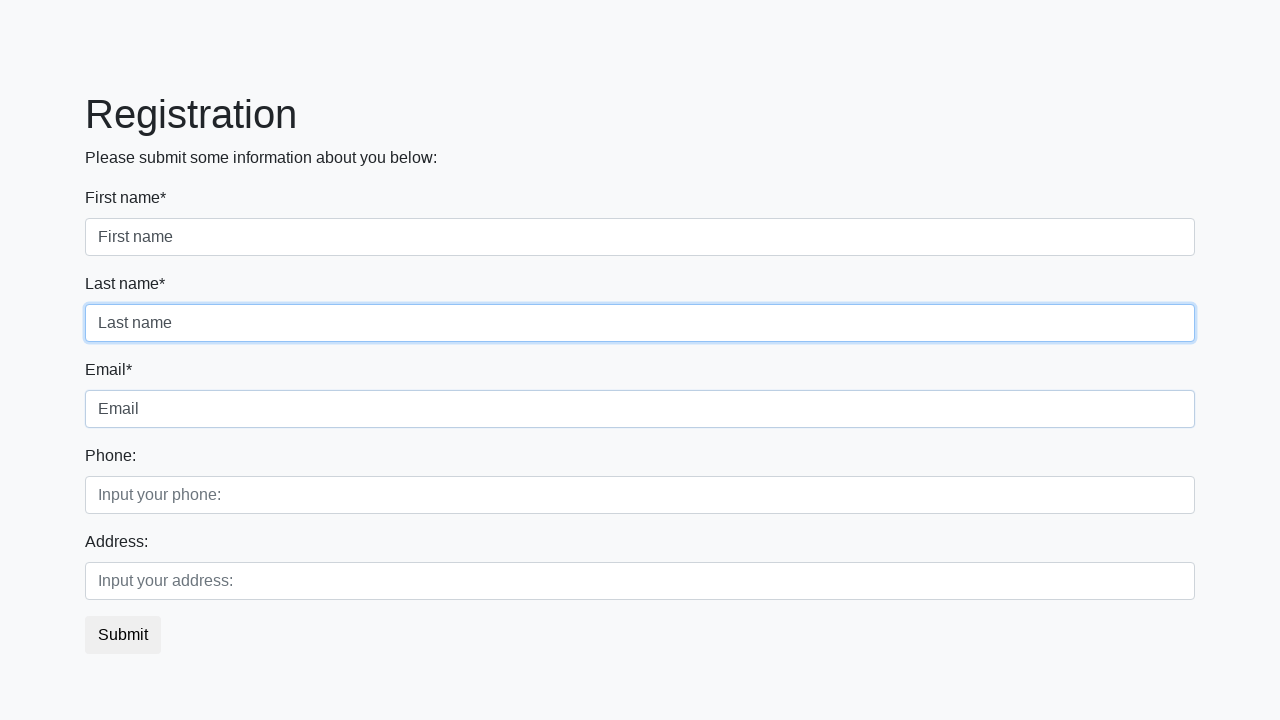

Clicked submit button to register at (123, 635) on button.btn
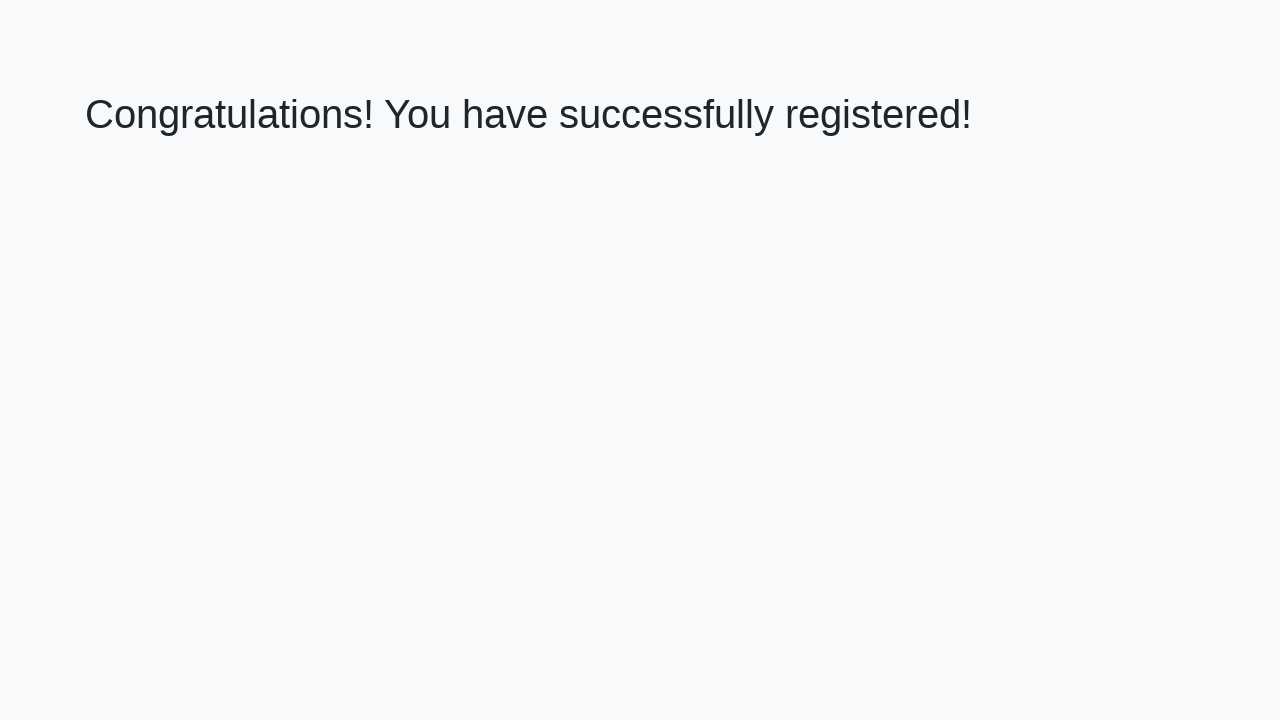

Success message heading appeared
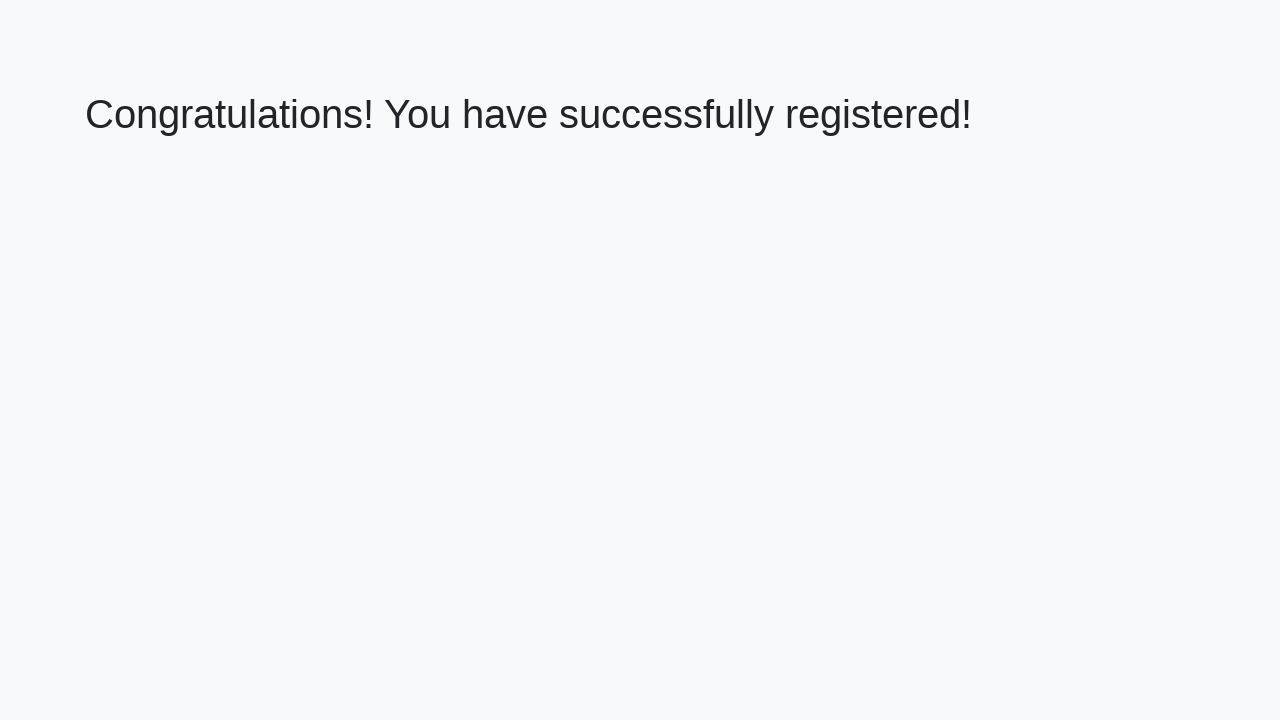

Retrieved success message text
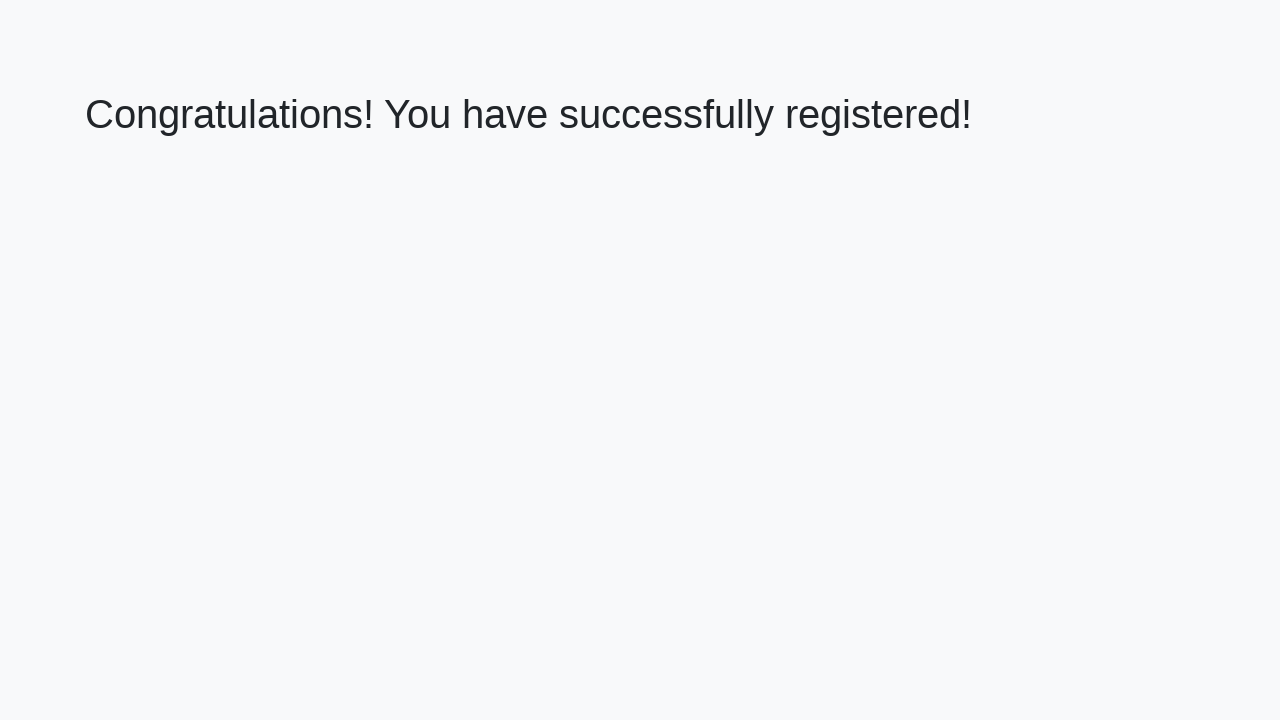

Verified registration success message matches expected text
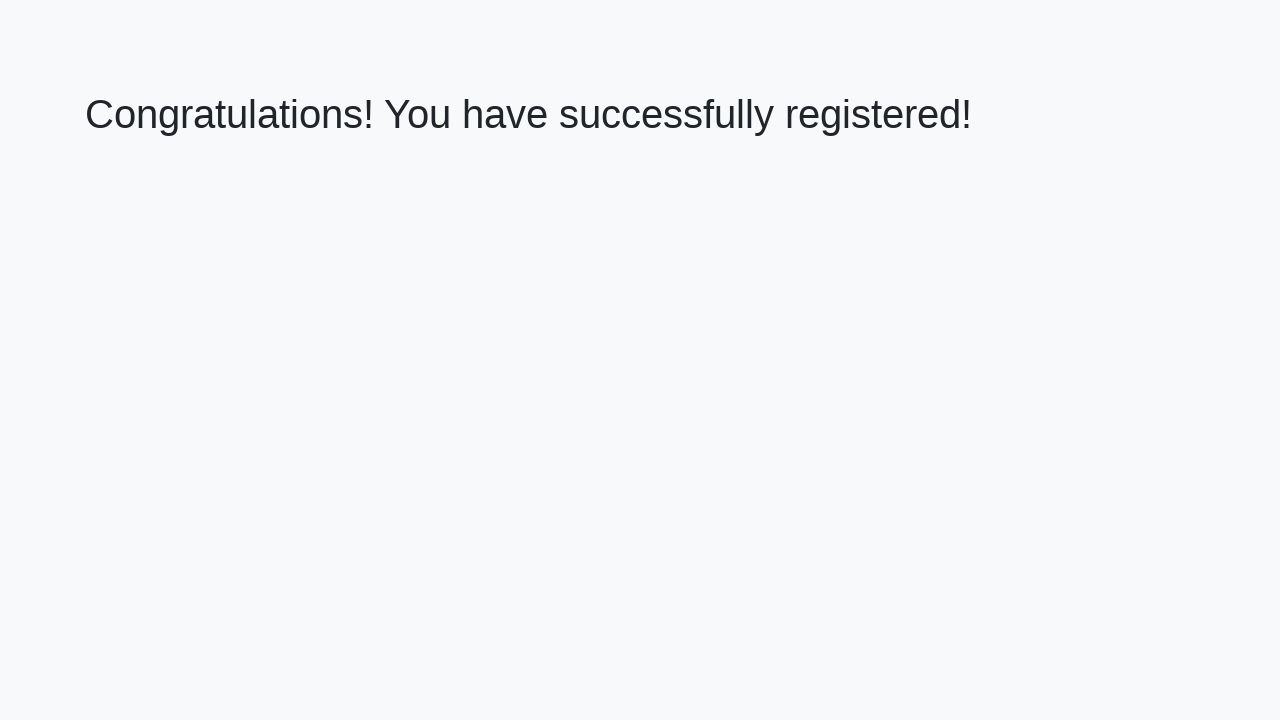

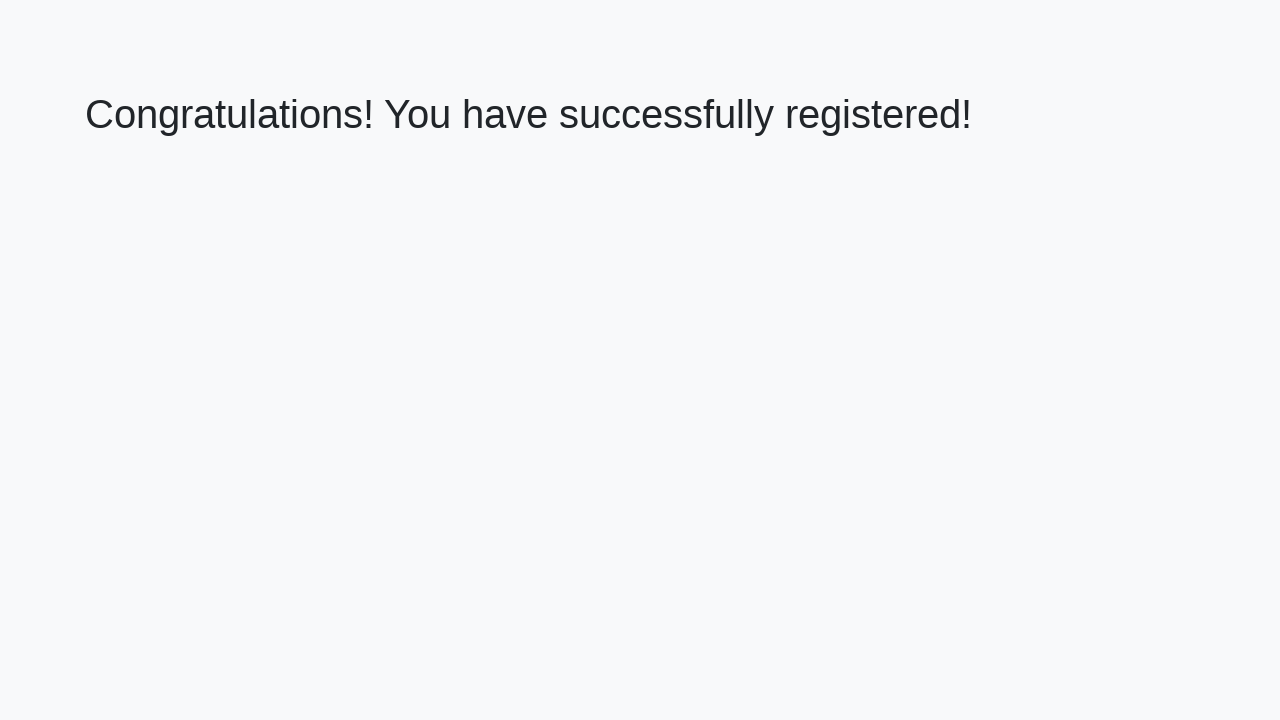